Sets localStorage with test data, refreshes the page, and verifies that the people list displays the stored names

Starting URL: https://tc-1-final-parte1.vercel.app/tabelaCadastro.html

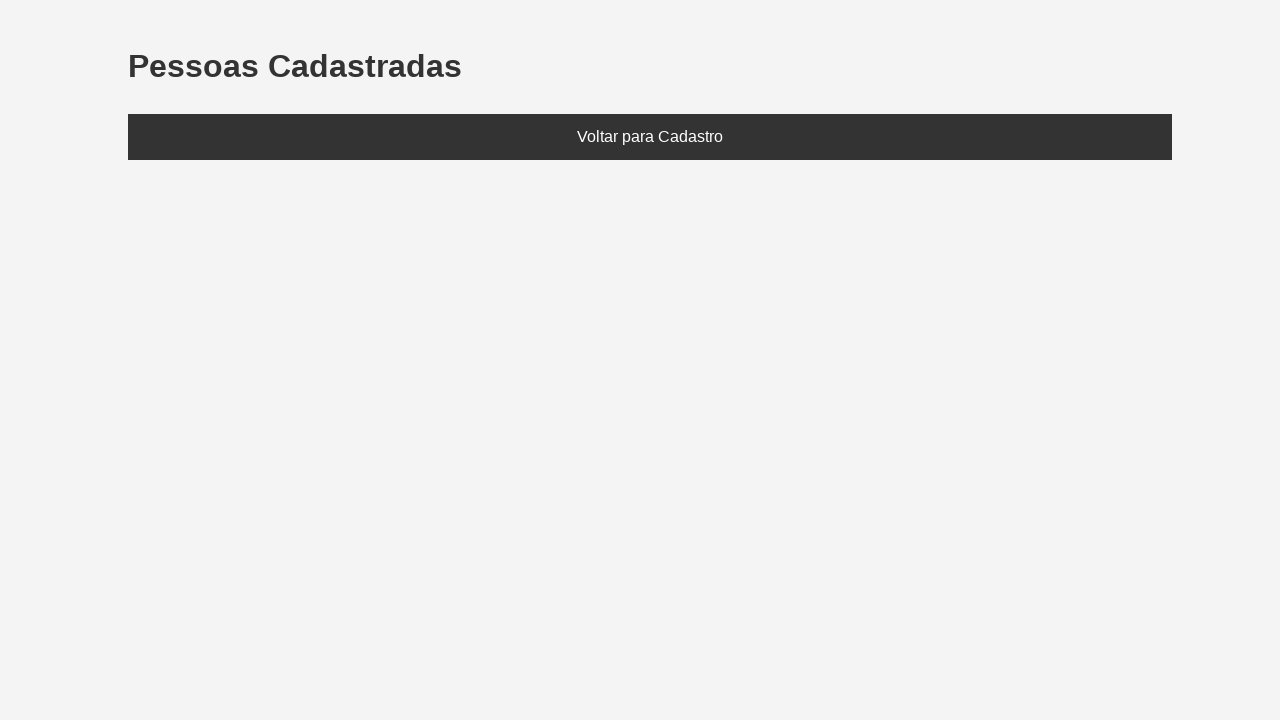

Set localStorage with test people data (João and Maria)
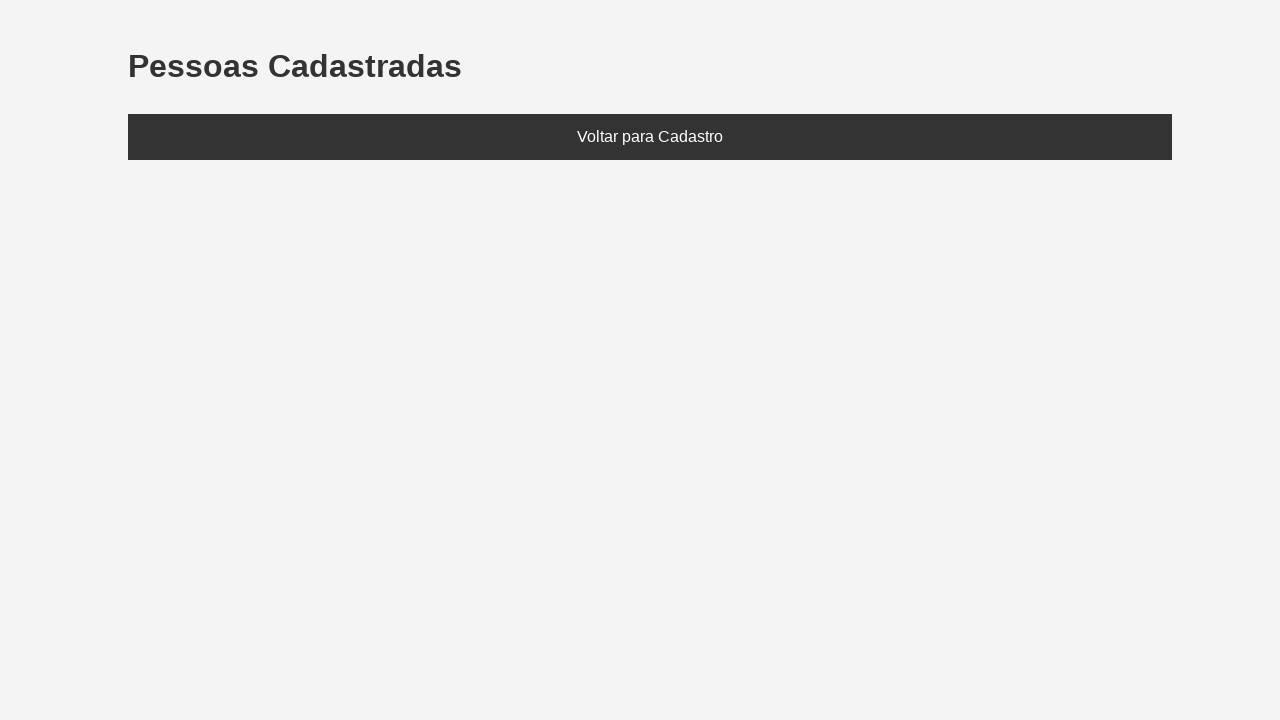

Reloaded page to load data from localStorage
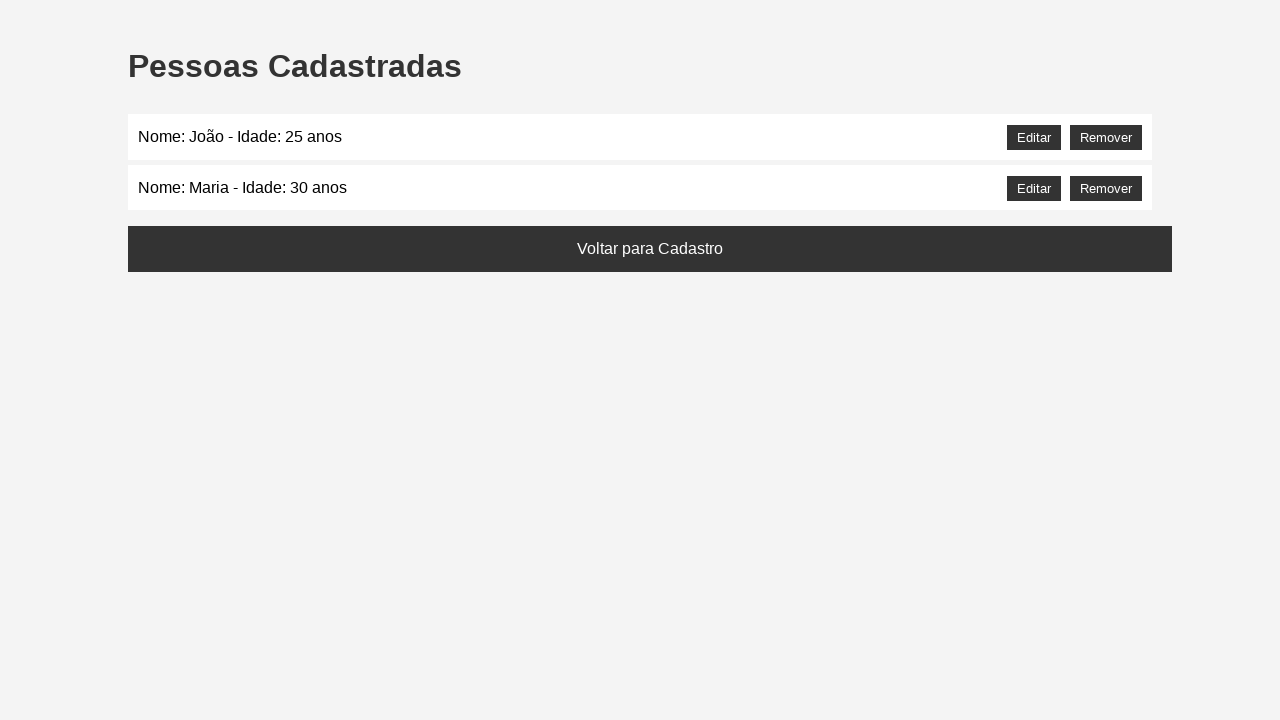

Located the people list element
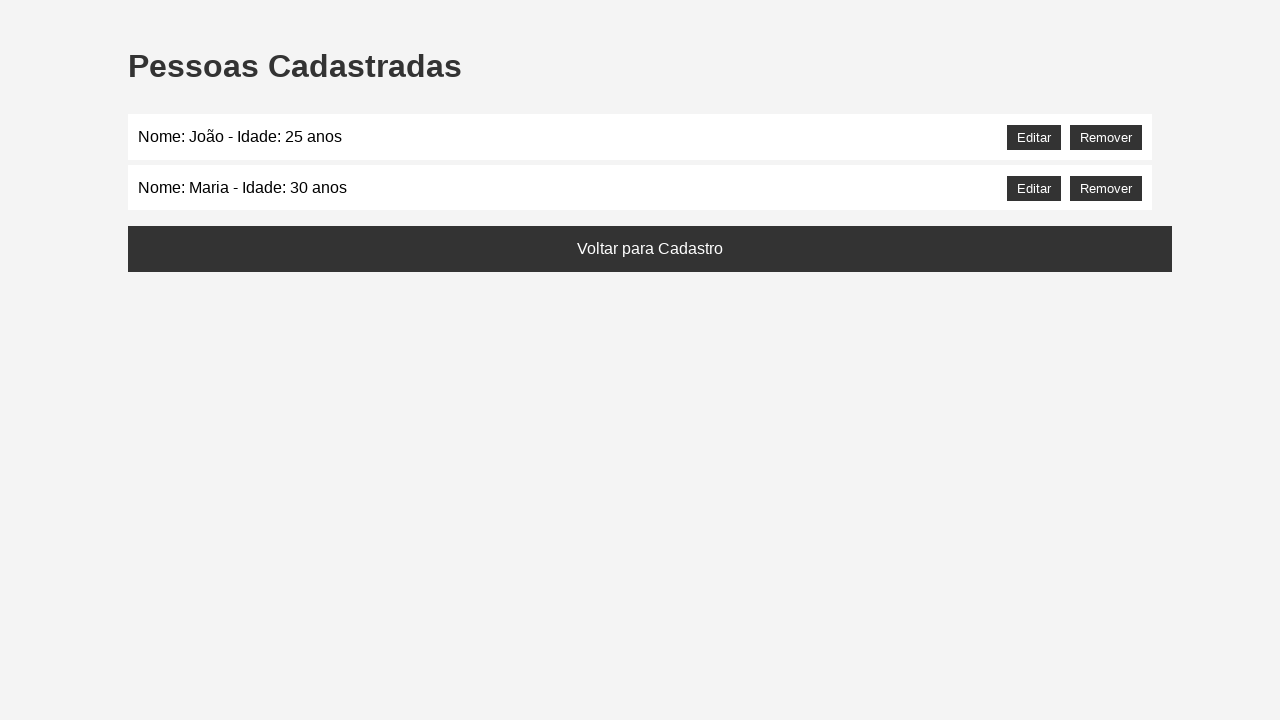

Verified that 'João' is displayed in the people list
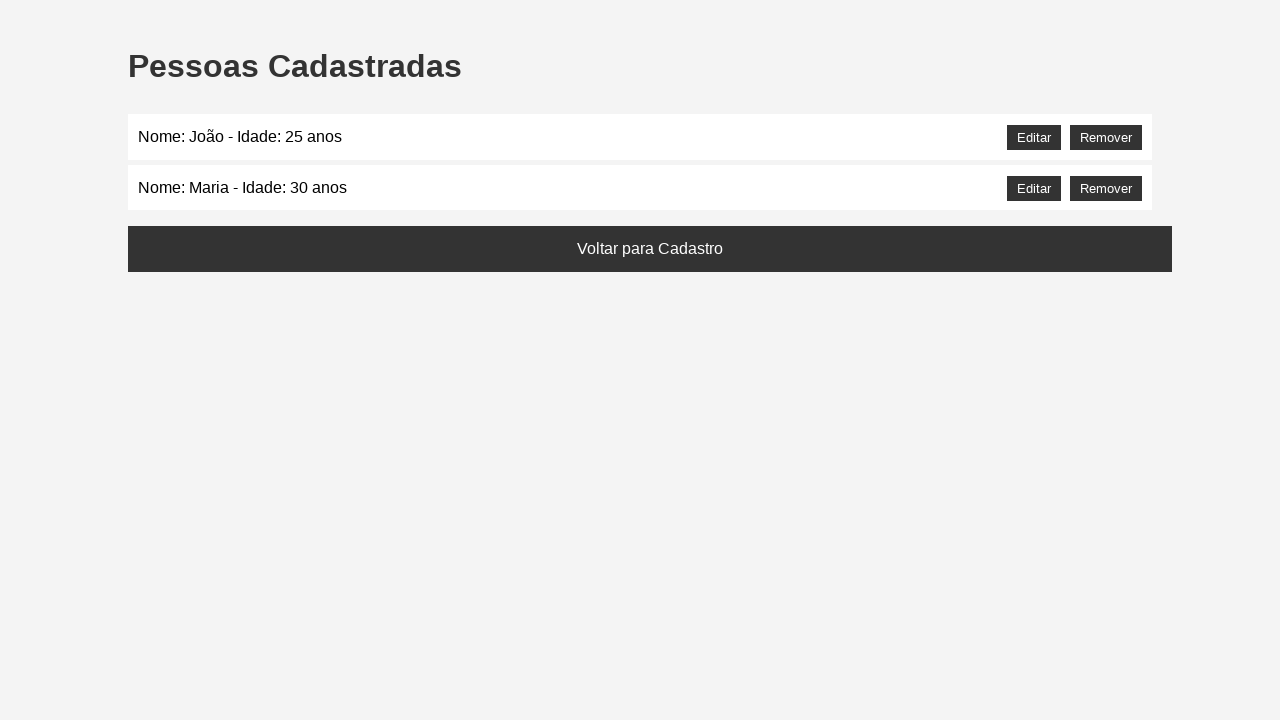

Verified that 'Maria' is displayed in the people list
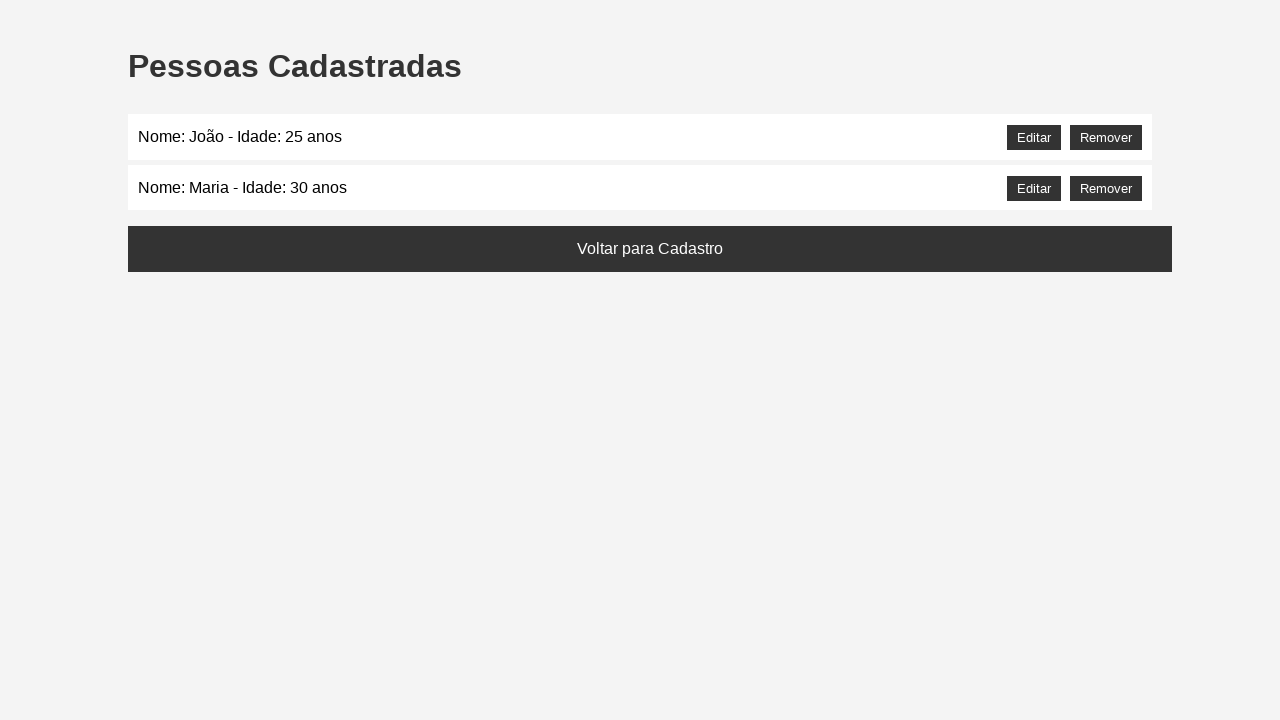

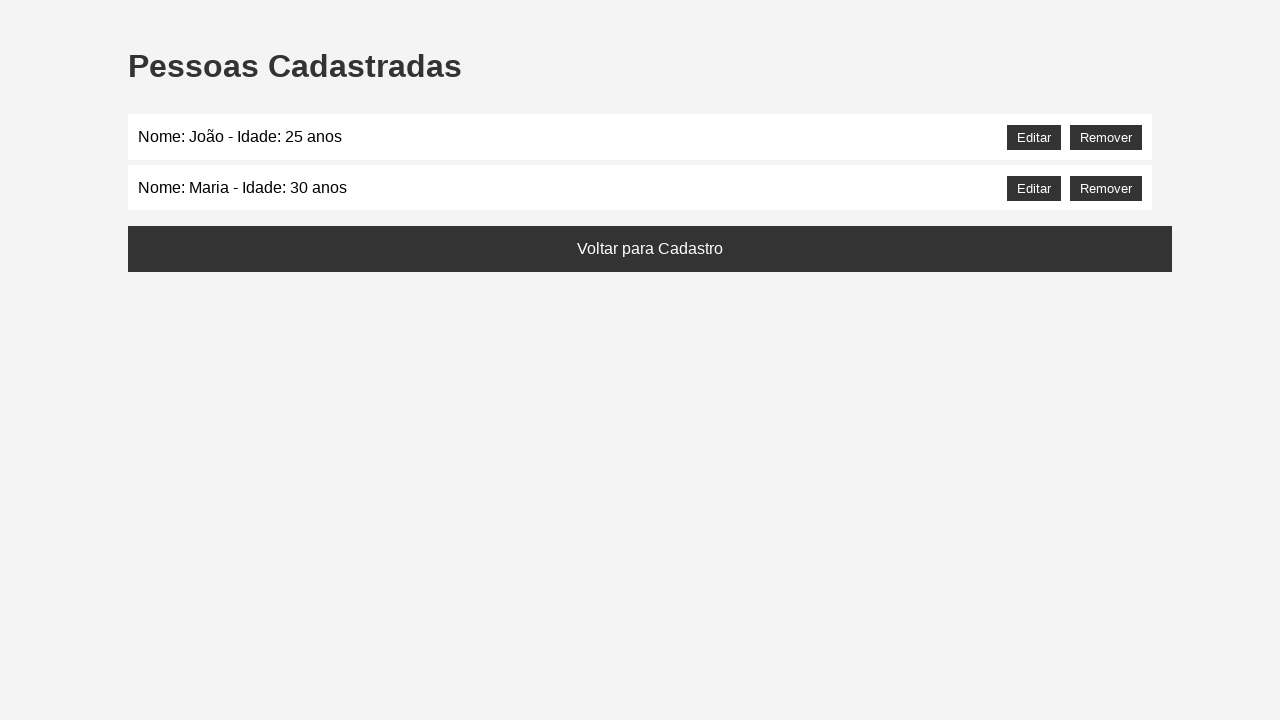